Tests registration form validation by entering mismatched passwords and verifying that the appropriate error message is displayed.

Starting URL: https://alada.vn/tai-khoan/dang-ky.html

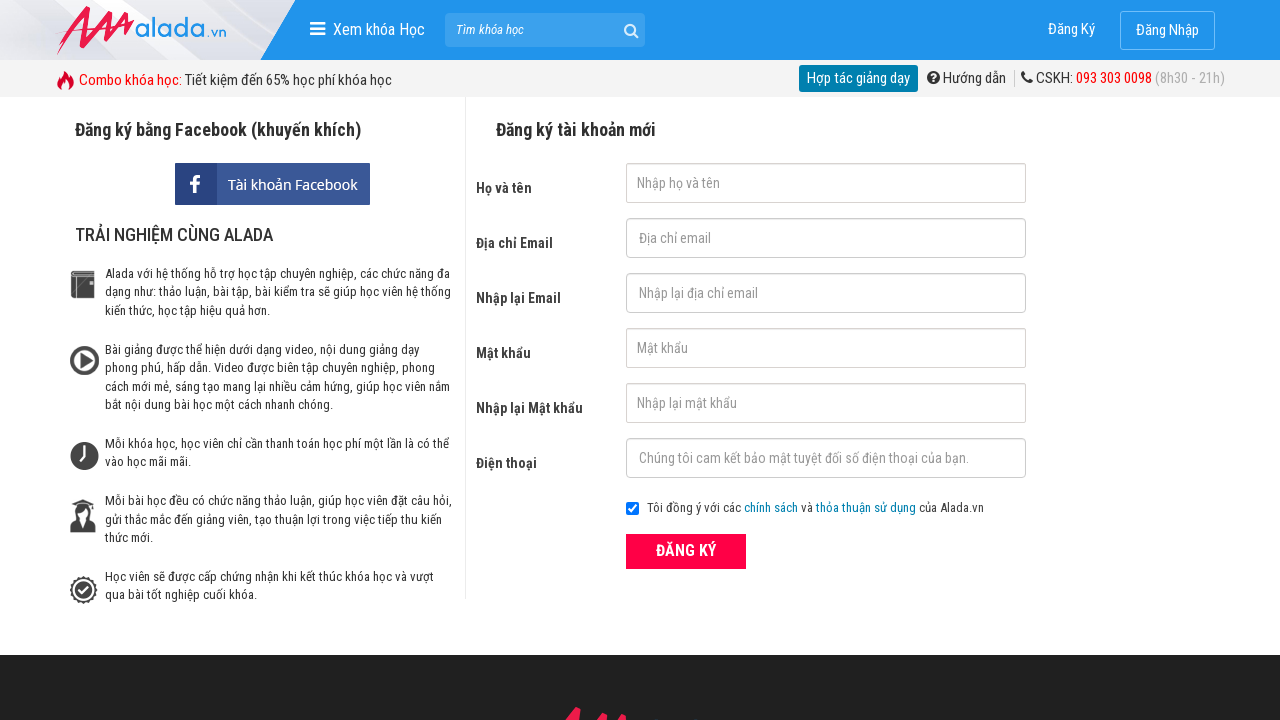

Filled first name field with 'Sam Le' on #txtFirstname
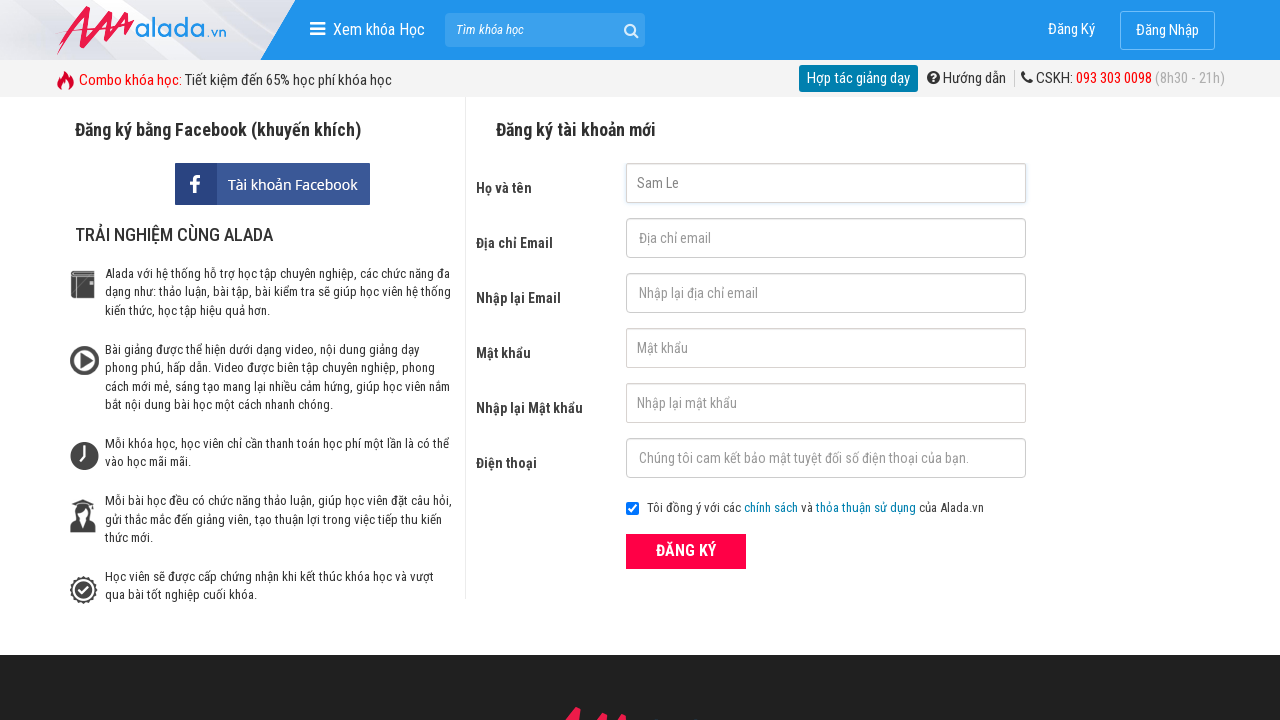

Filled email field with 'sam.le@gmail.com' on #txtEmail
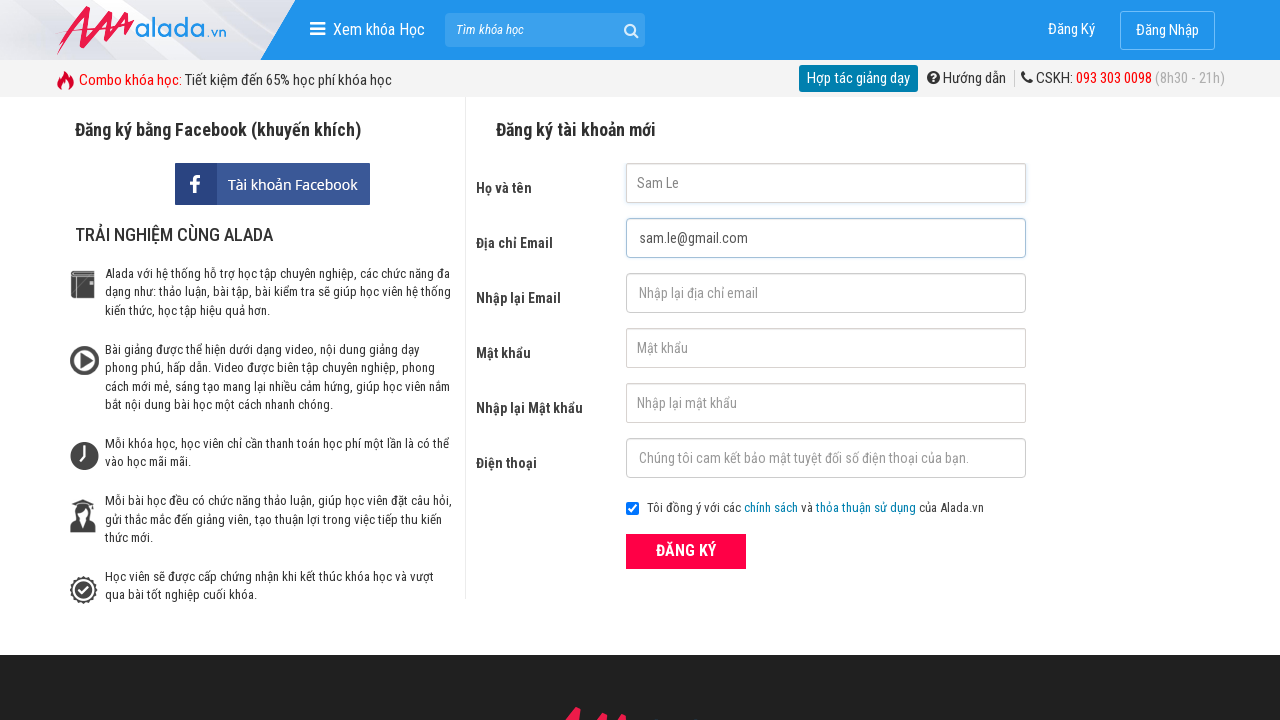

Filled confirmation email field with mismatched email 'sam@gmail.com' on #txtCEmail
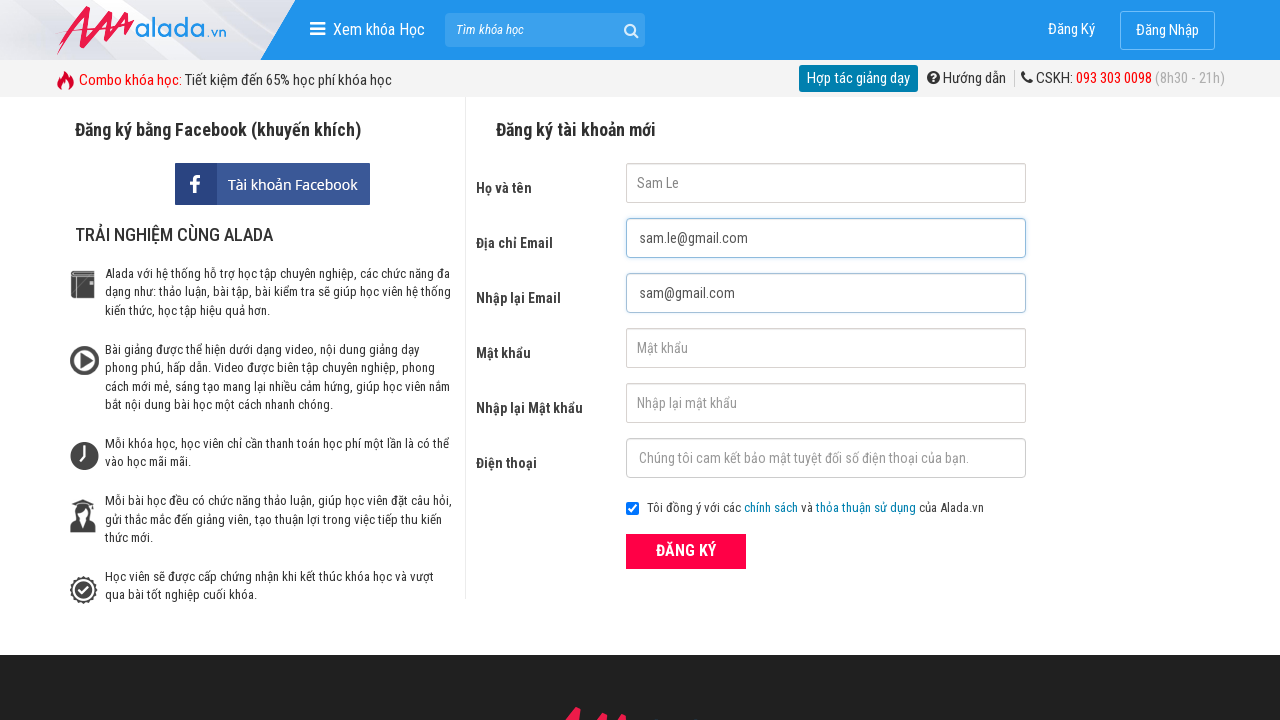

Filled password field with '123456' on #txtPassword
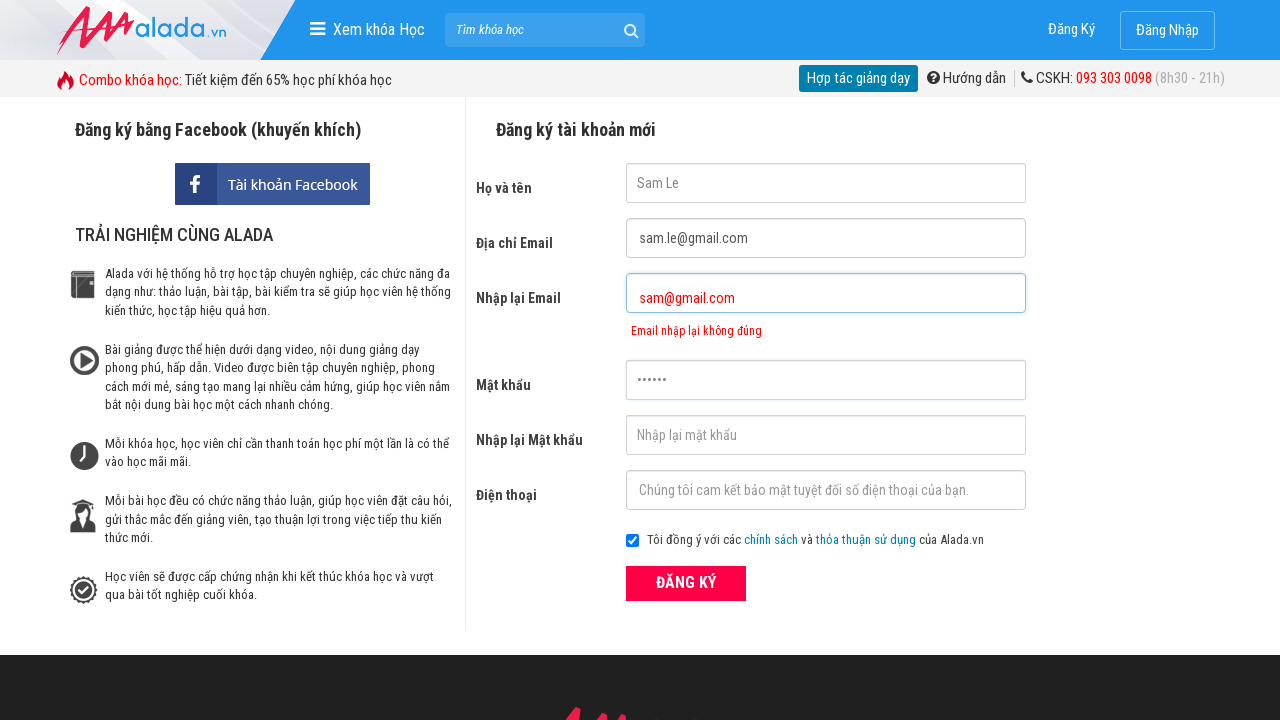

Filled confirm password field with mismatched password '123457' on #txtCPassword
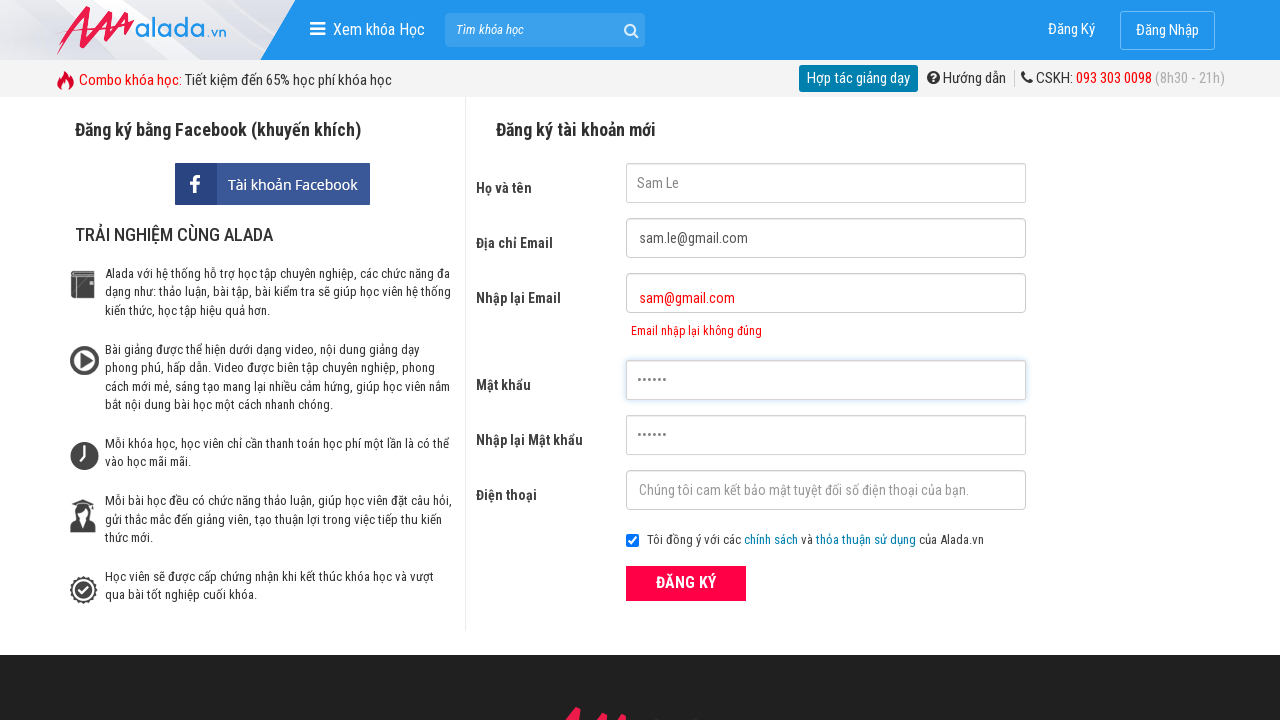

Filled phone number field with '0901111111' on #txtPhone
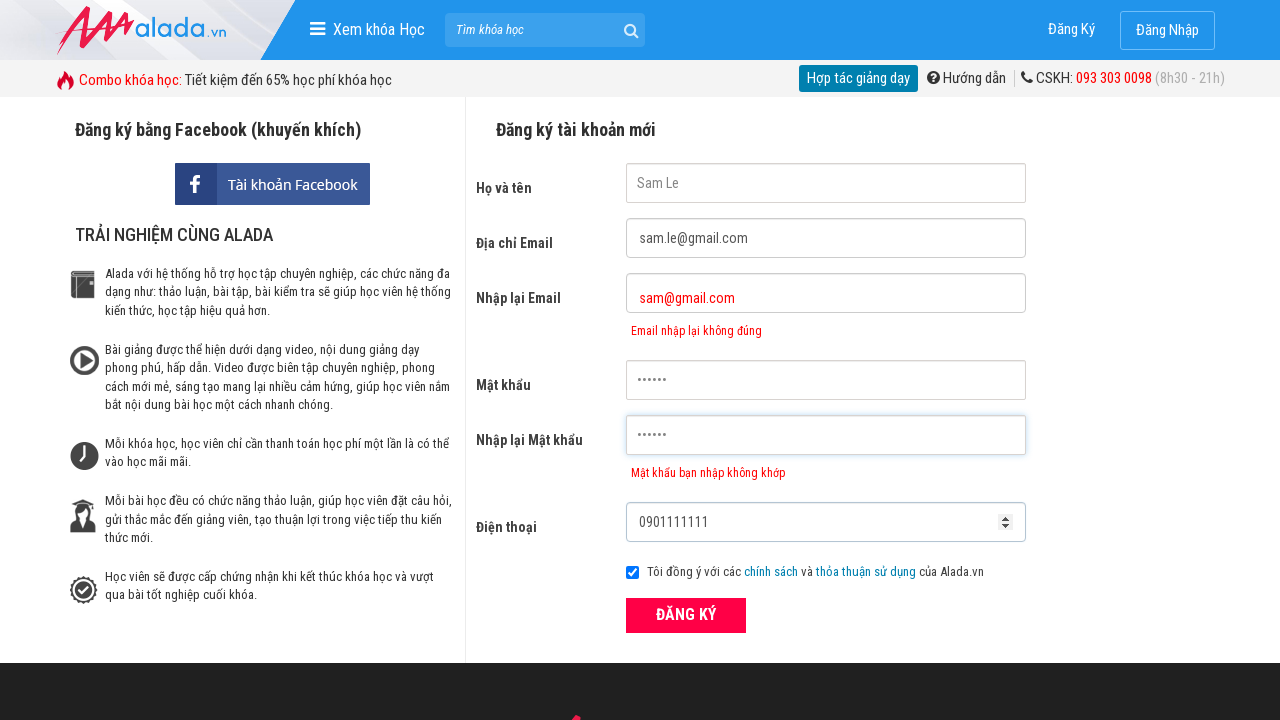

Clicked ĐĂNG KÝ (register) button to submit form at (686, 615) on xpath=//button[text()='ĐĂNG KÝ' and @type='submit']
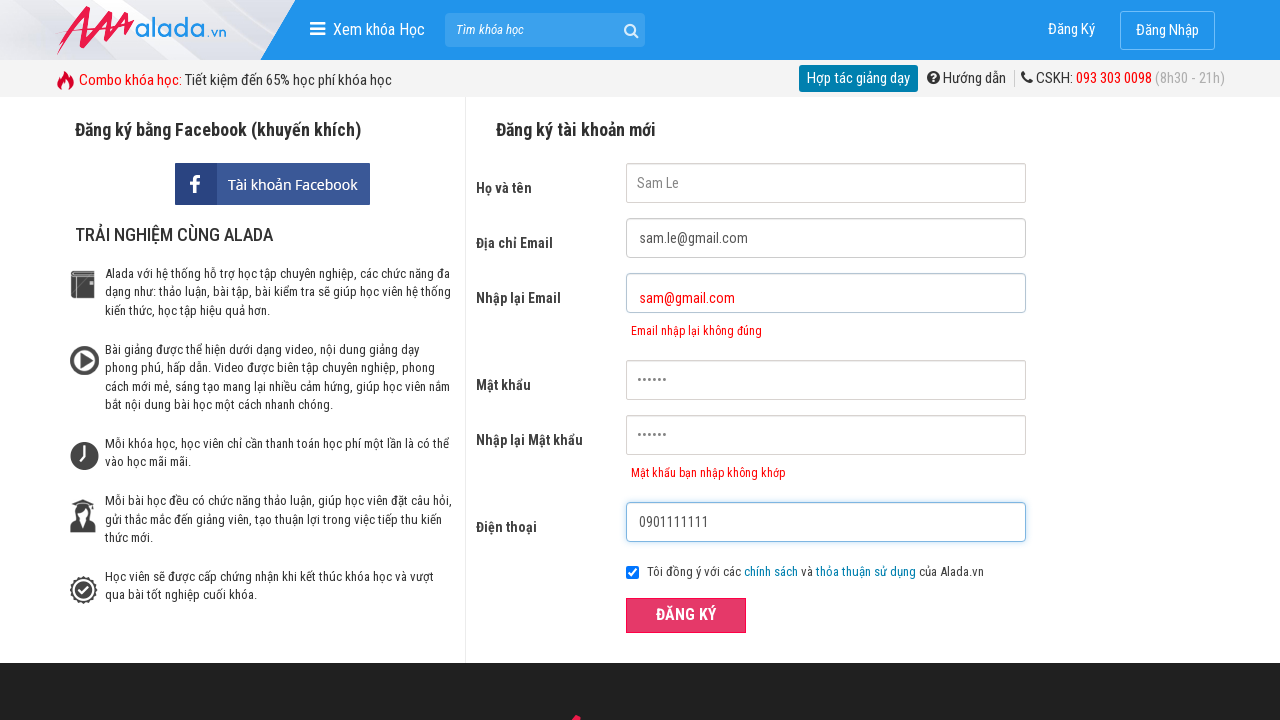

Confirmation email error message appeared, indicating form validation failed for mismatched passwords
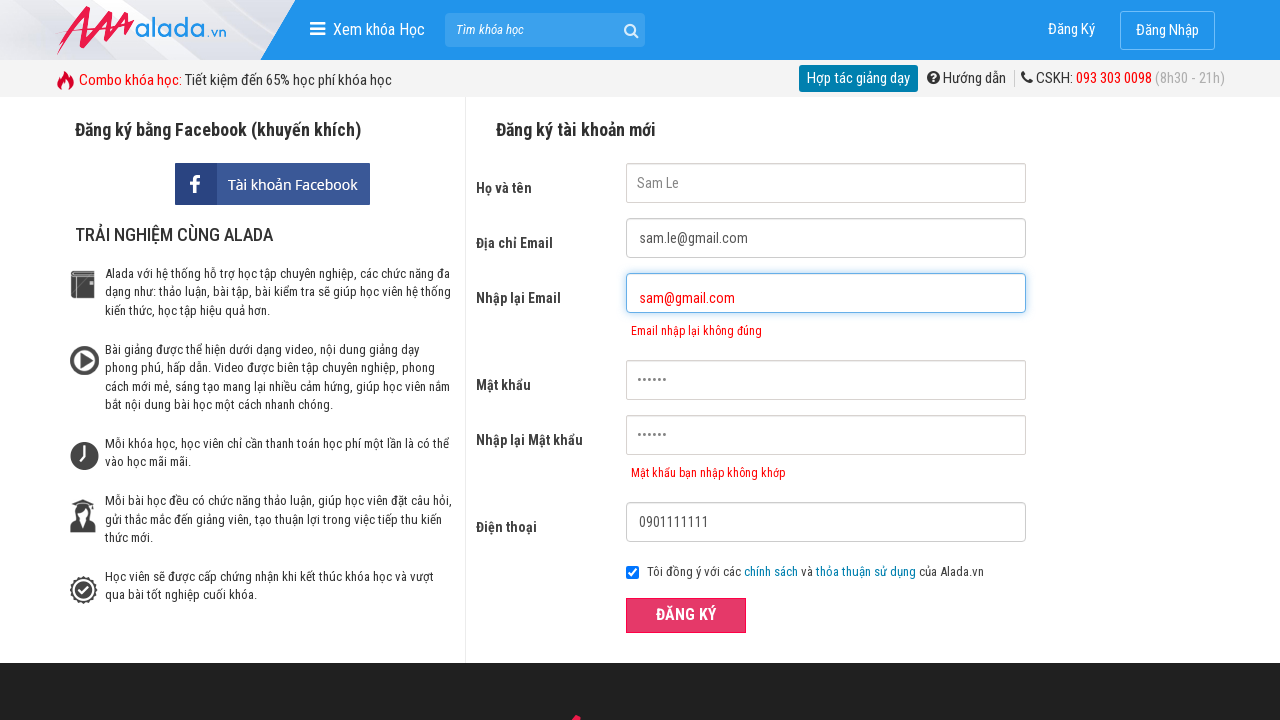

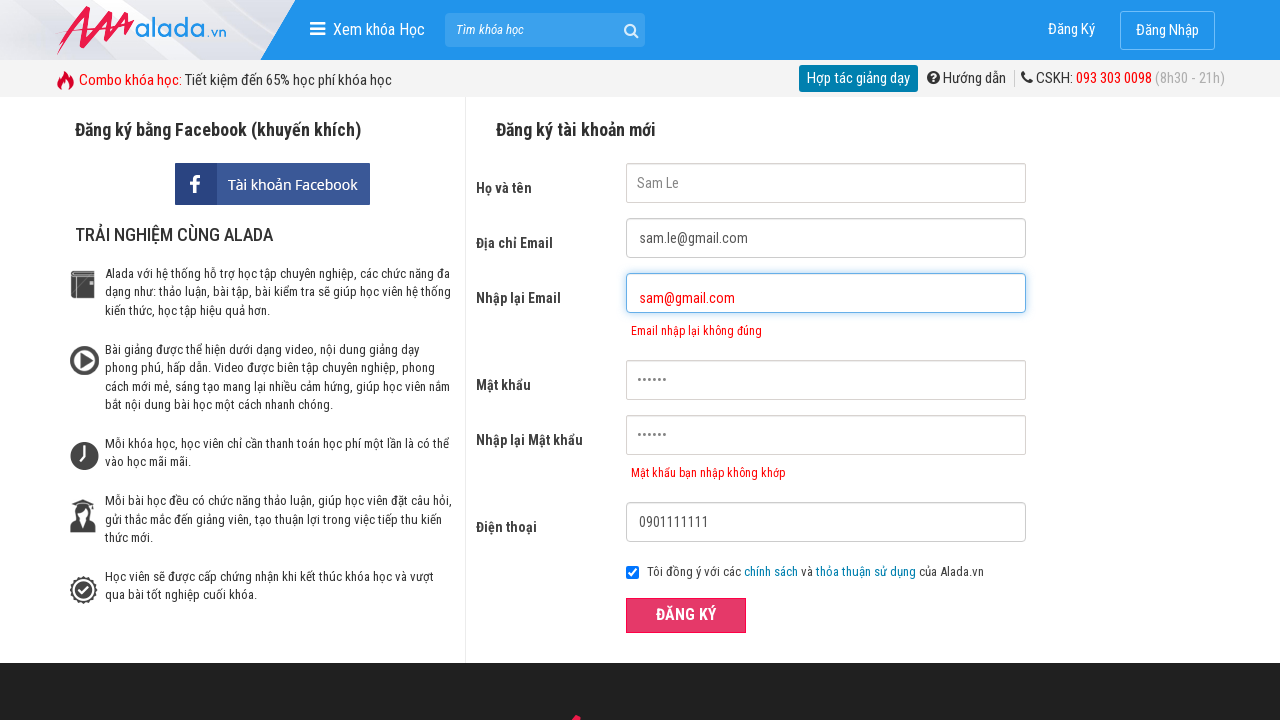